Tests a form submission by filling in first name, last name, and email fields, then clicking the submit button on a Heroku-hosted web application.

Starting URL: http://secure-retreat-92358.herokuapp.com/

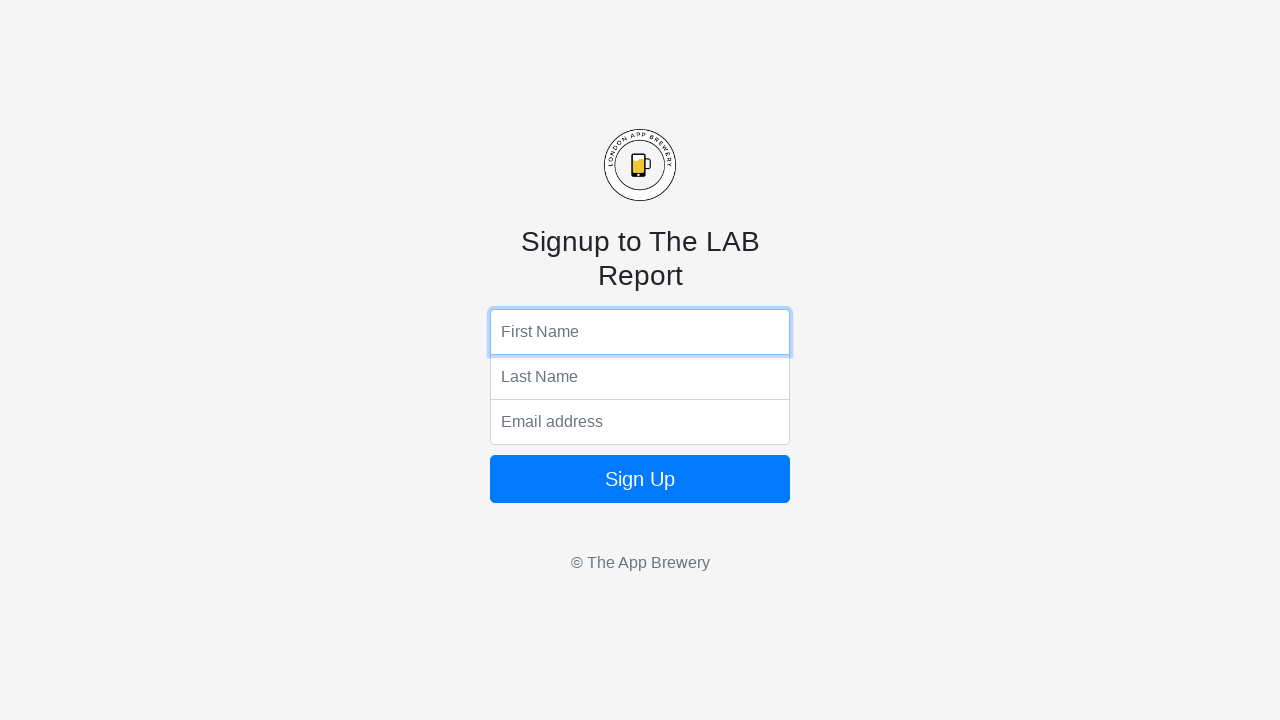

Filled first name field with 'Aryan' on input[name='fName']
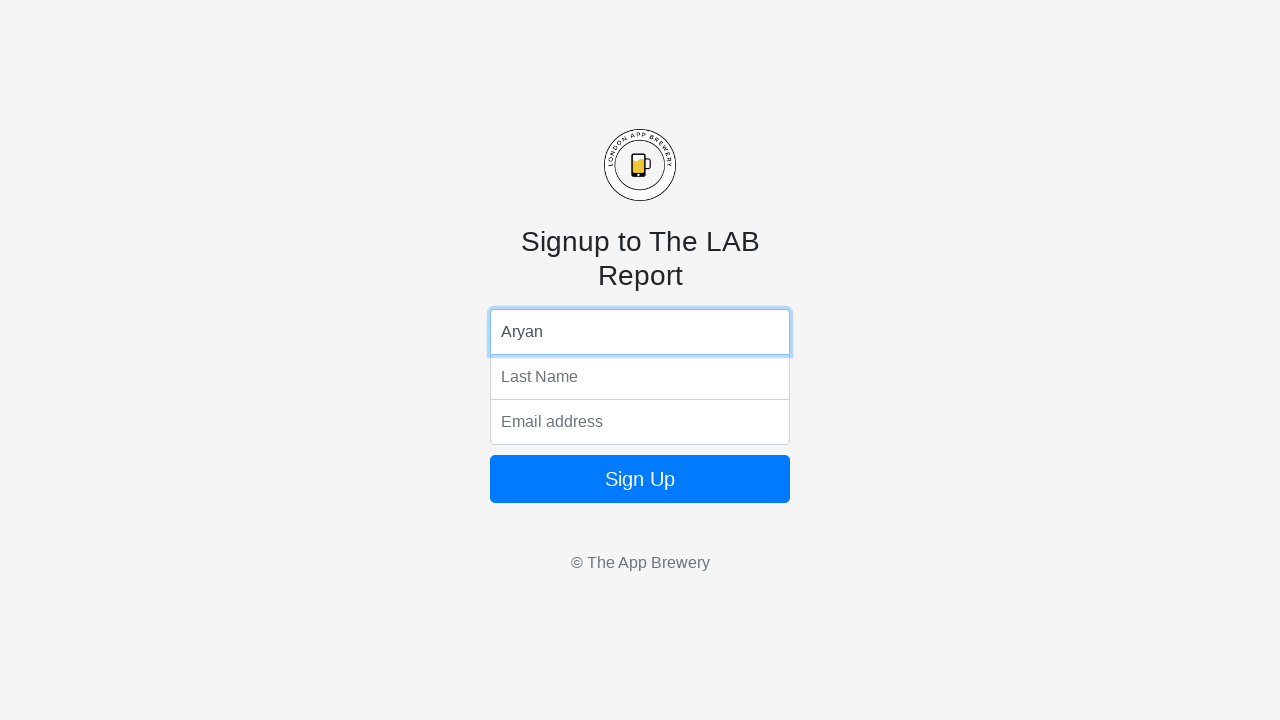

Filled last name field with 'Sharma' on input[name='lName']
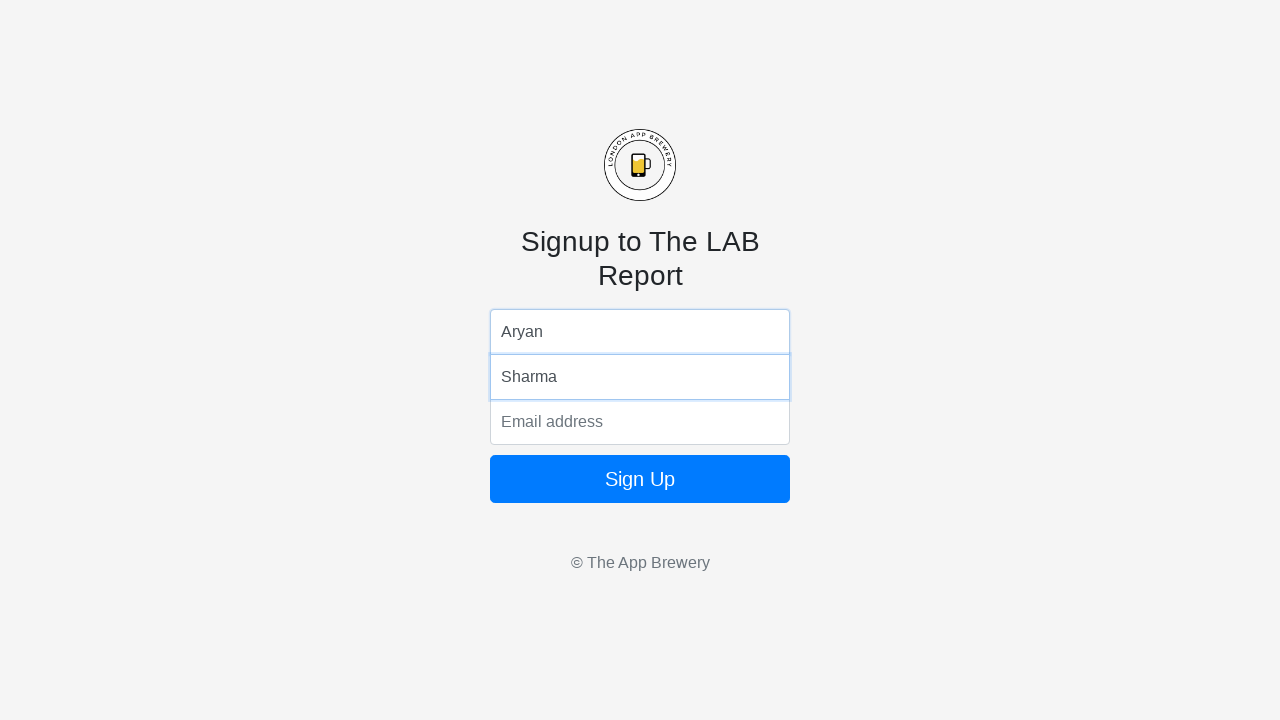

Filled email field with 'ryansharma09081990@gmail.com' on input[name='email']
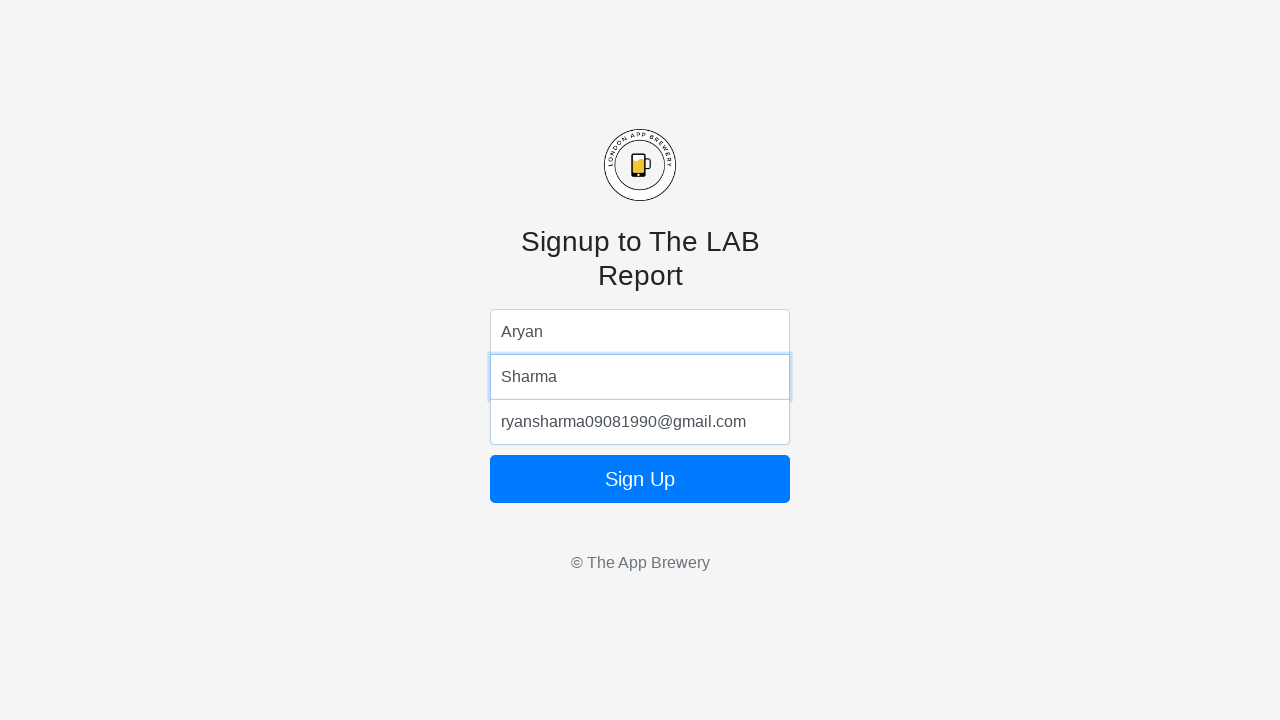

Clicked submit button to submit the form at (640, 479) on .btn
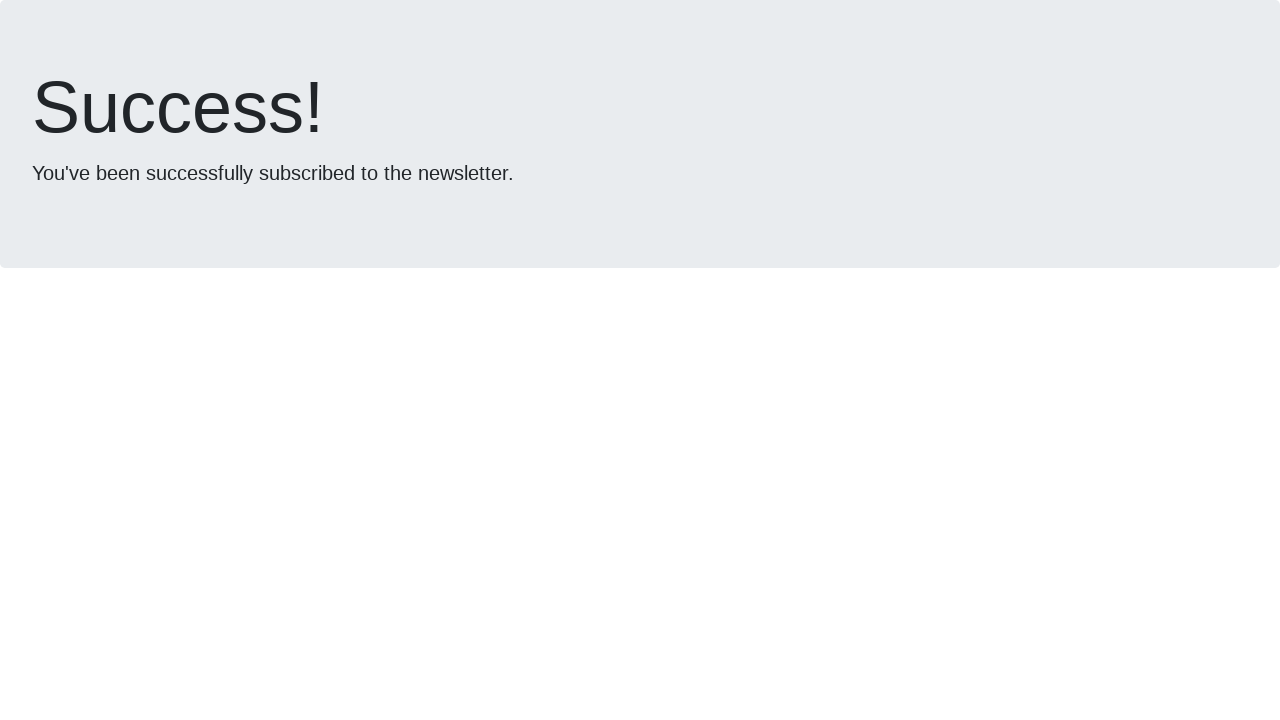

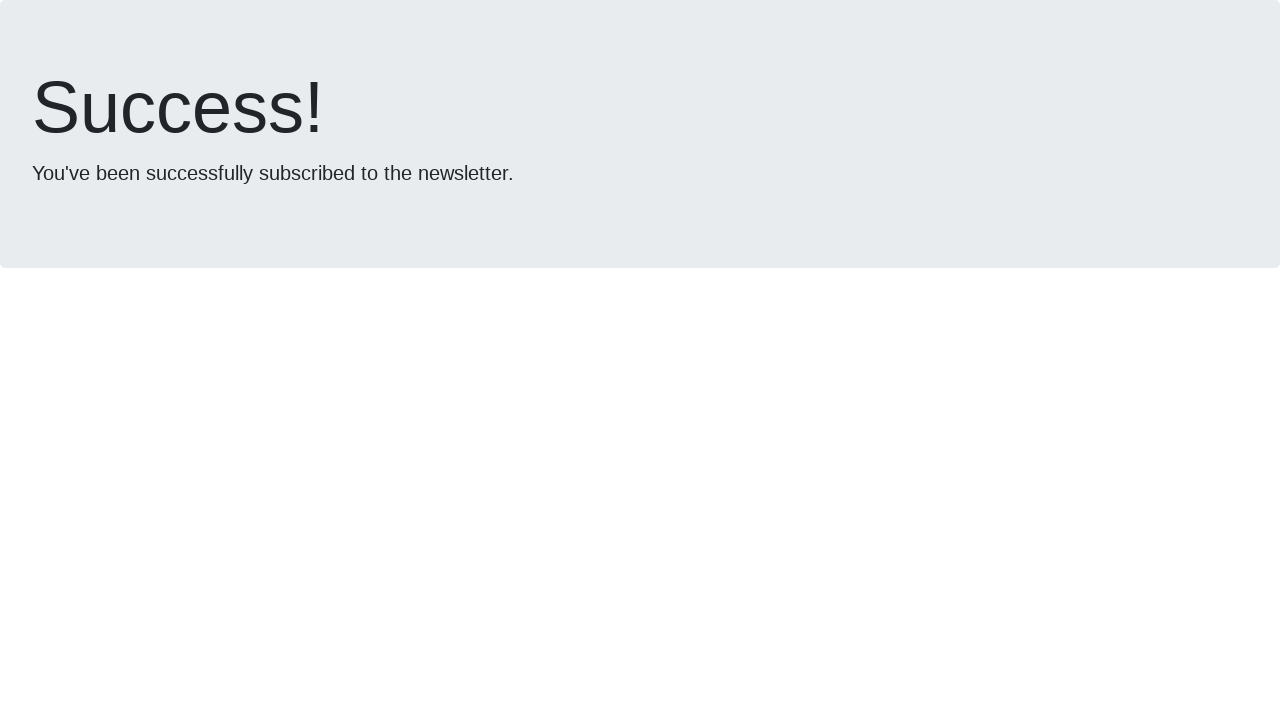